Tests checkbox functionality by ensuring both checkboxes on the page are selected, clicking them if they are not already checked

Starting URL: https://the-internet.herokuapp.com/checkboxes

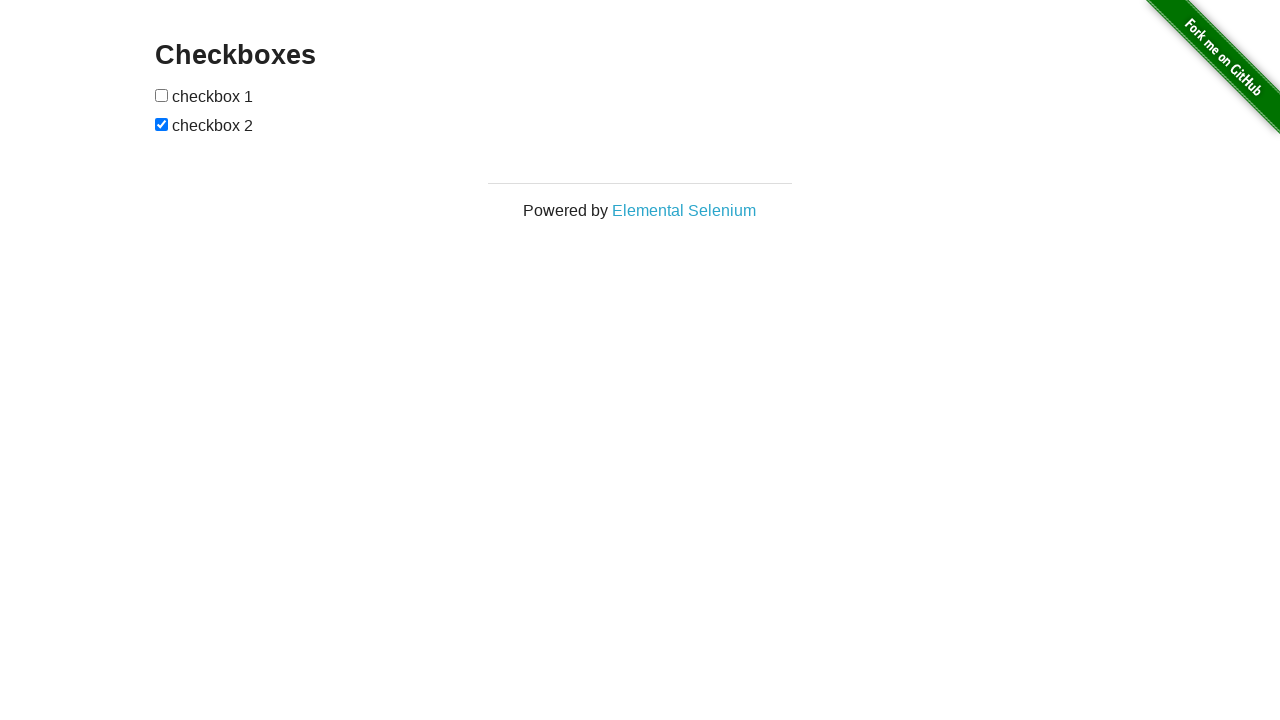

Located first checkbox element
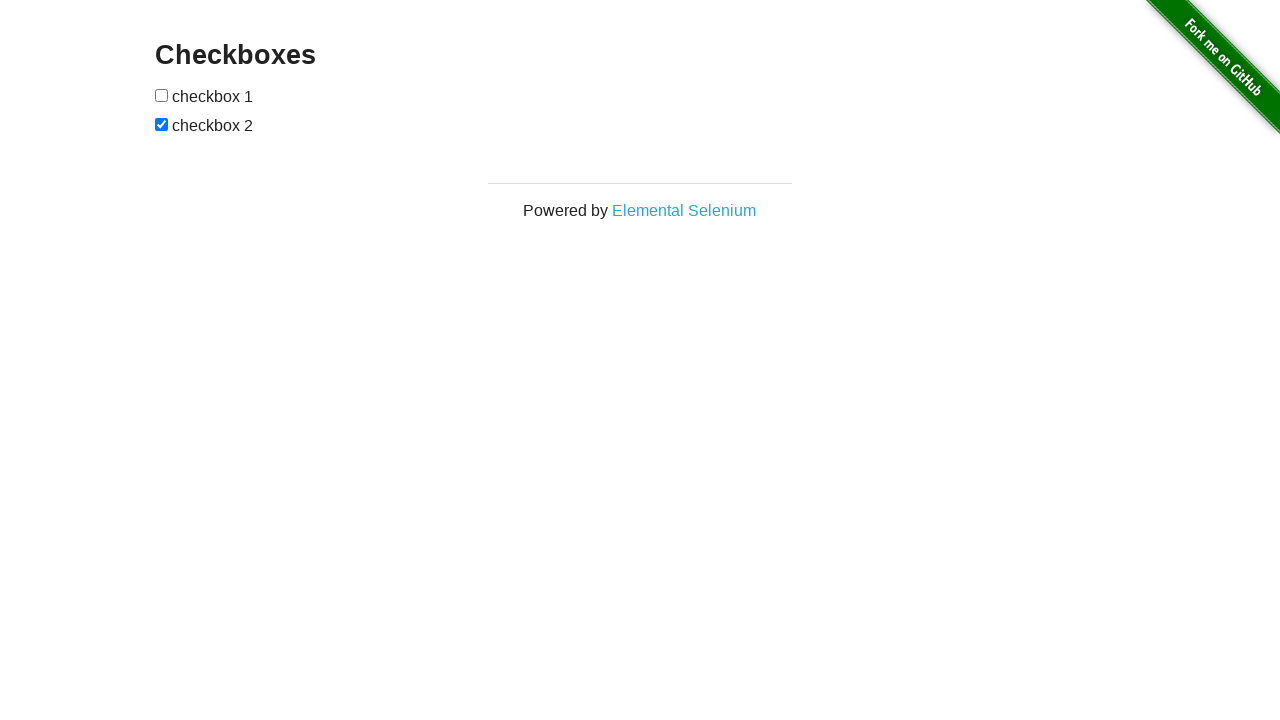

Located second checkbox element
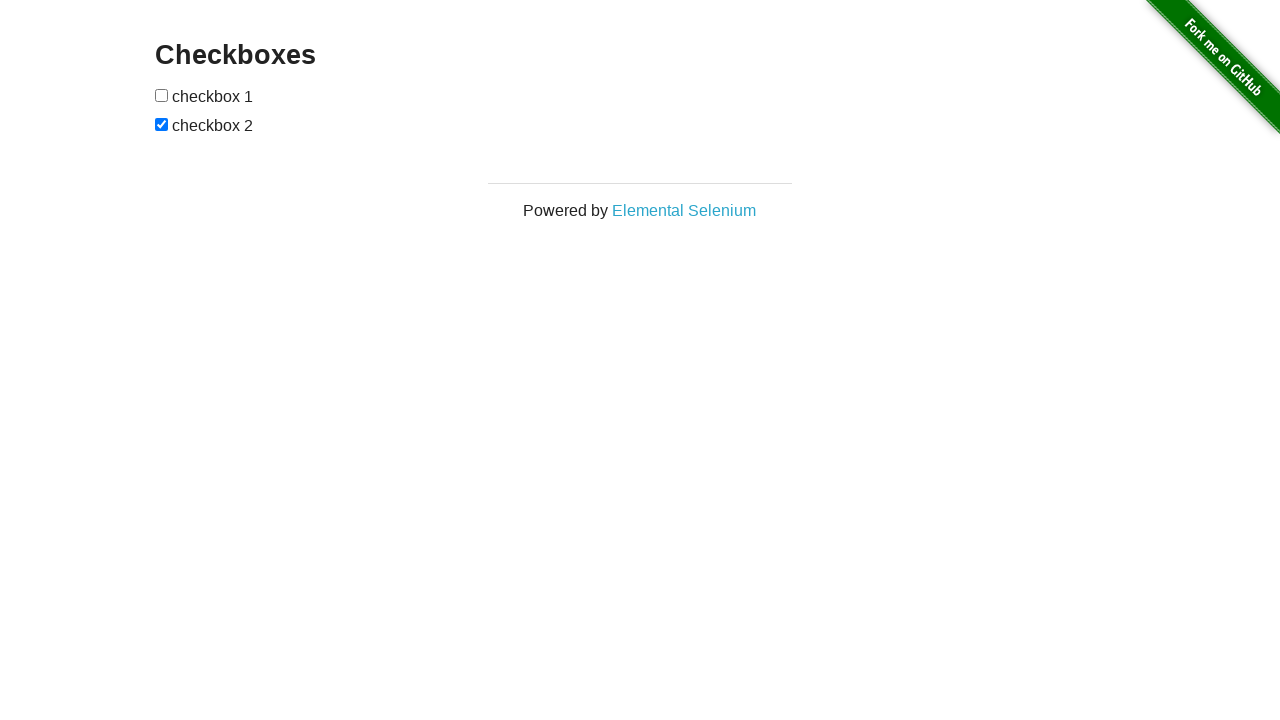

Checked first checkbox - it was not already selected at (162, 95) on (//input[@type='checkbox'])[1]
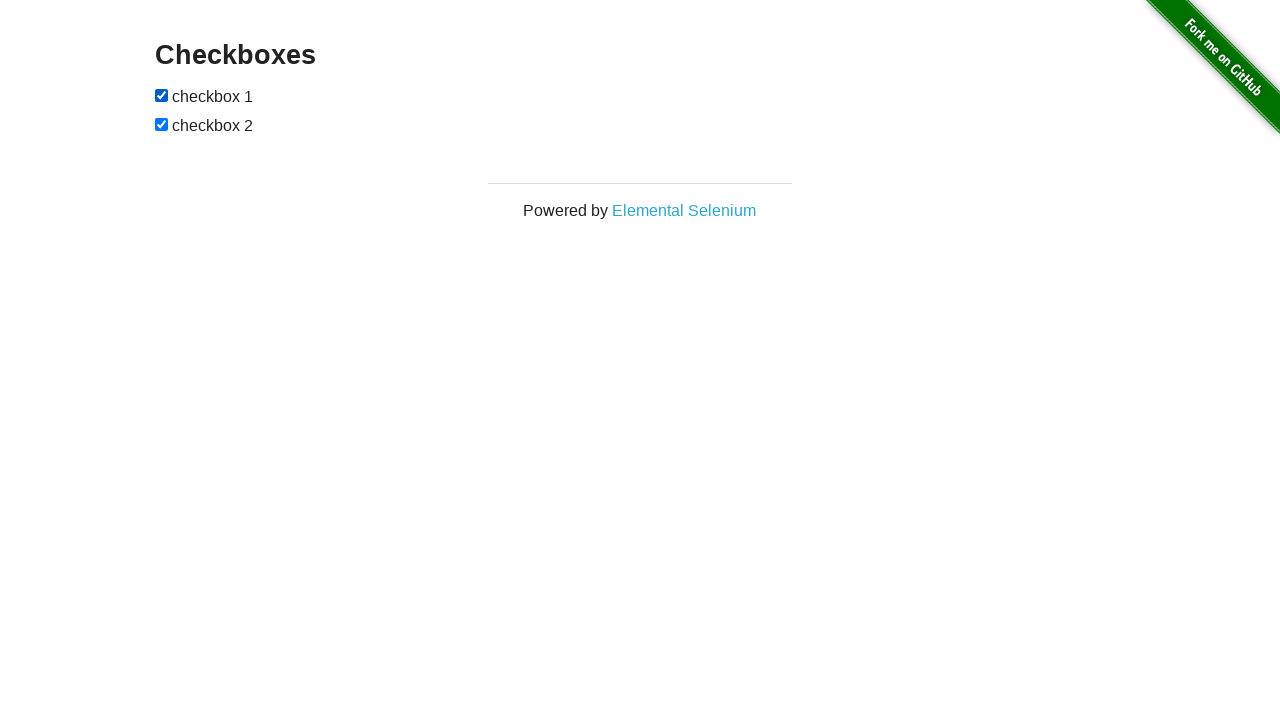

Second checkbox was already selected
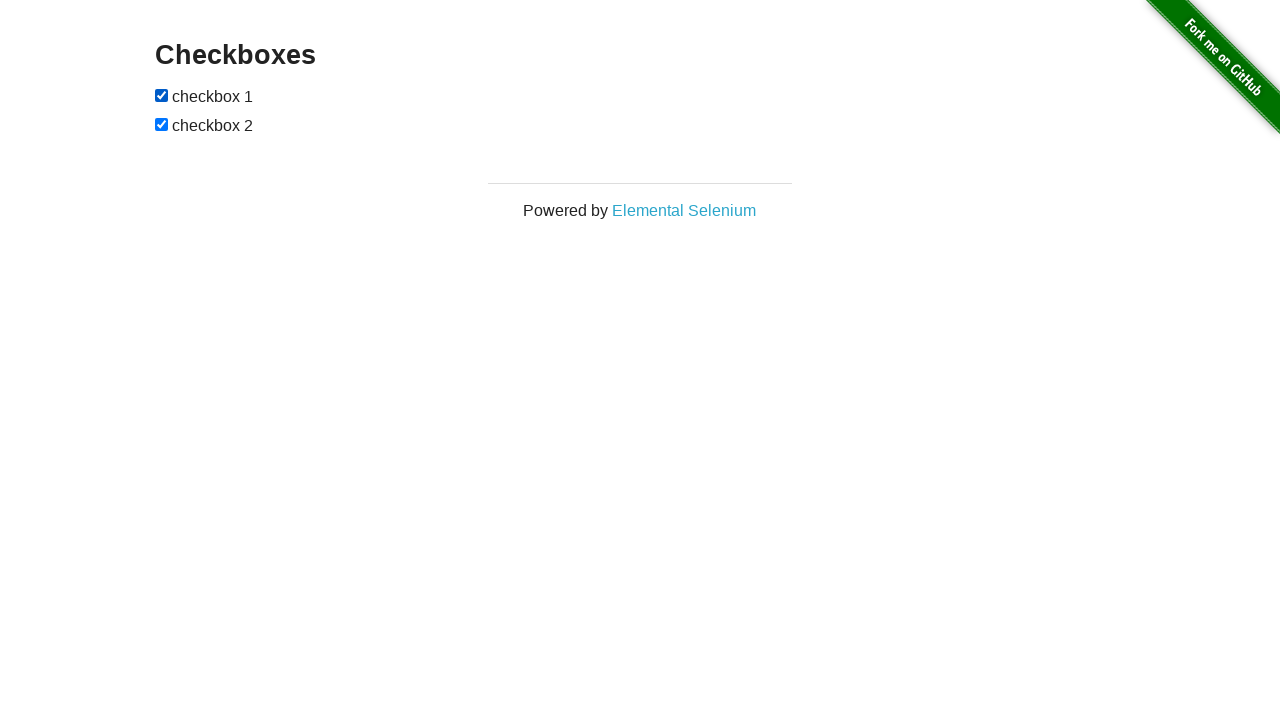

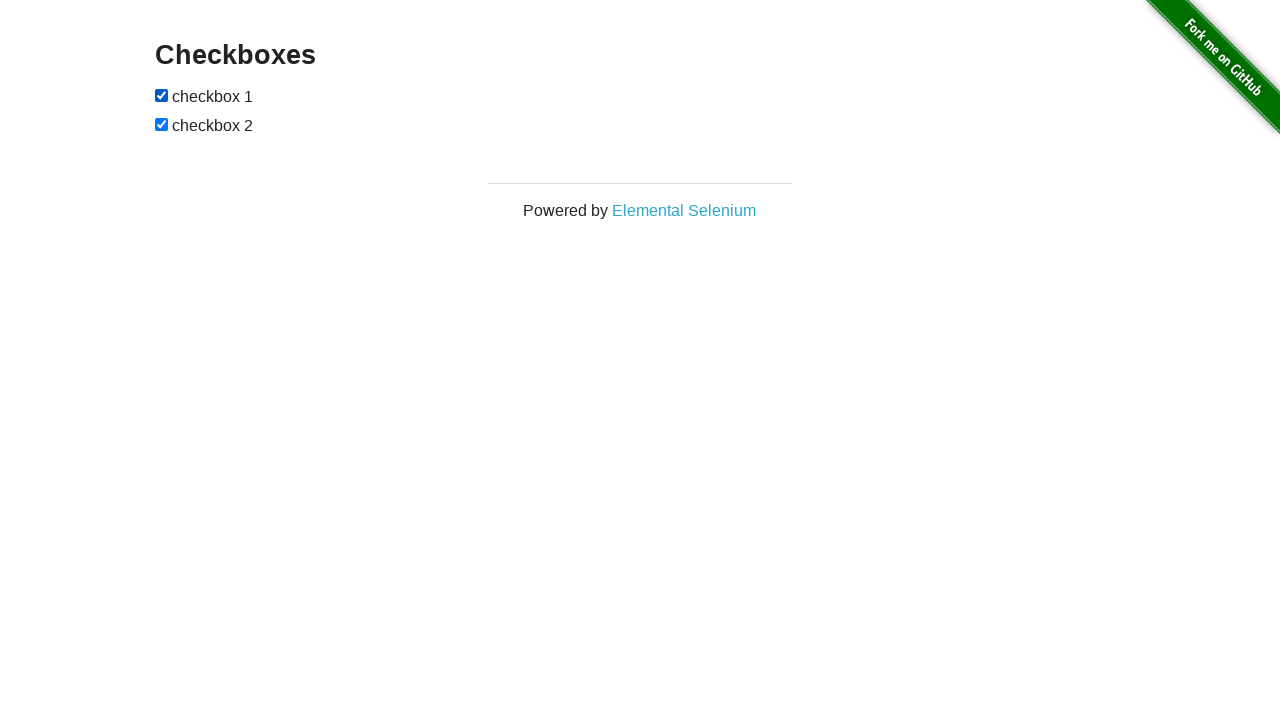